Tests navigation to hockey teams page, verifies team data is displayed, and tests pagination through multiple pages

Starting URL: https://www.scrapethissite.com/pages/

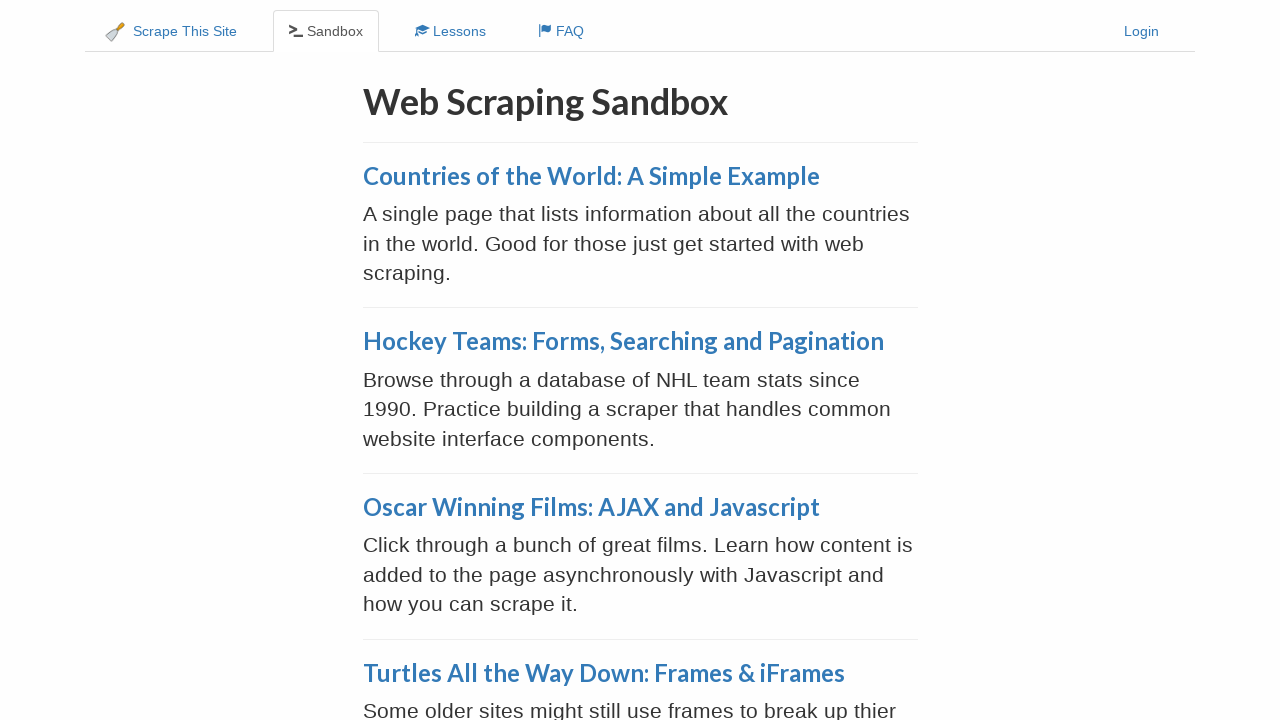

Clicked on Hockey Teams link at (623, 341) on xpath=//a[text()='Hockey Teams: Forms, Searching and Pagination']
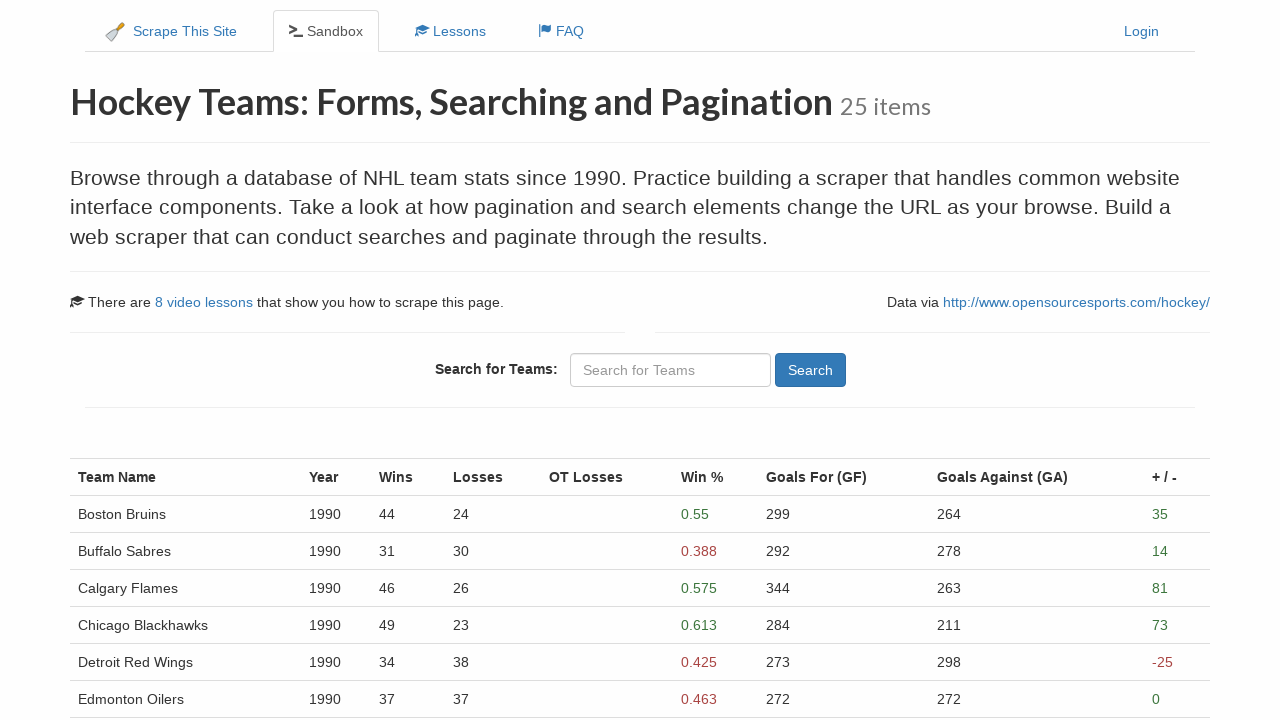

Hockey teams table loaded with Win % column visible
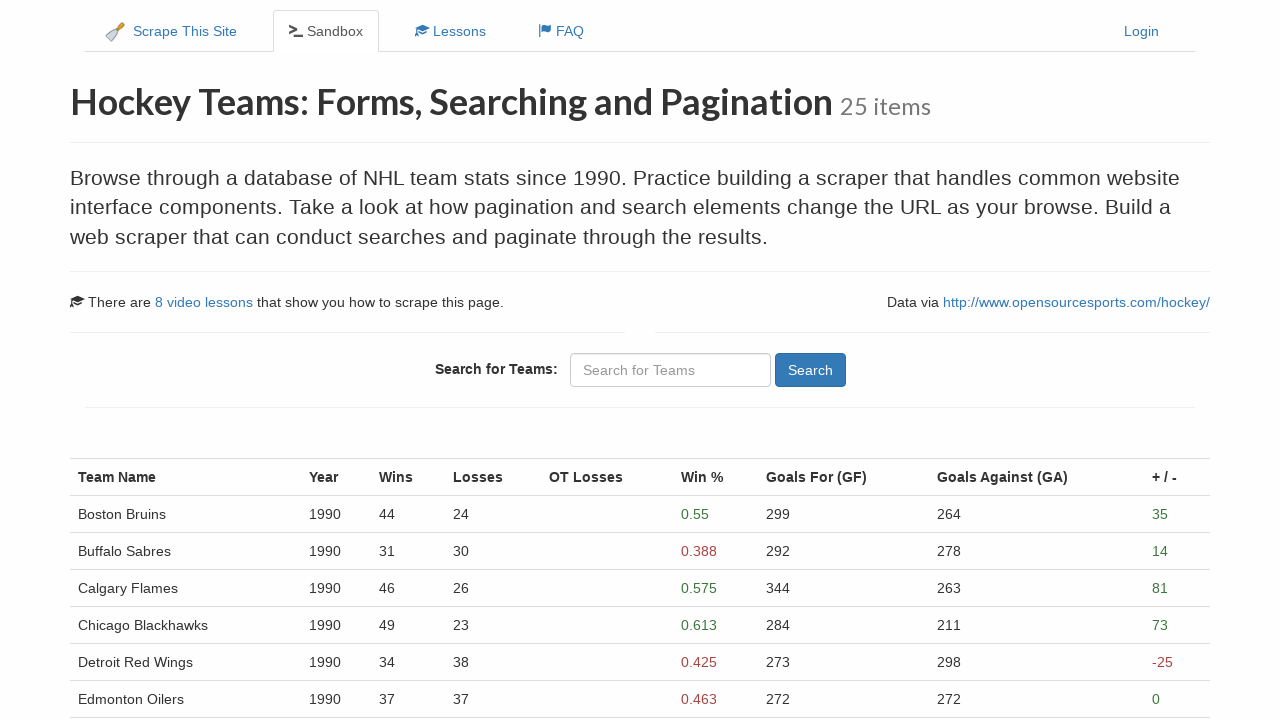

Win percentage data verified in table cells
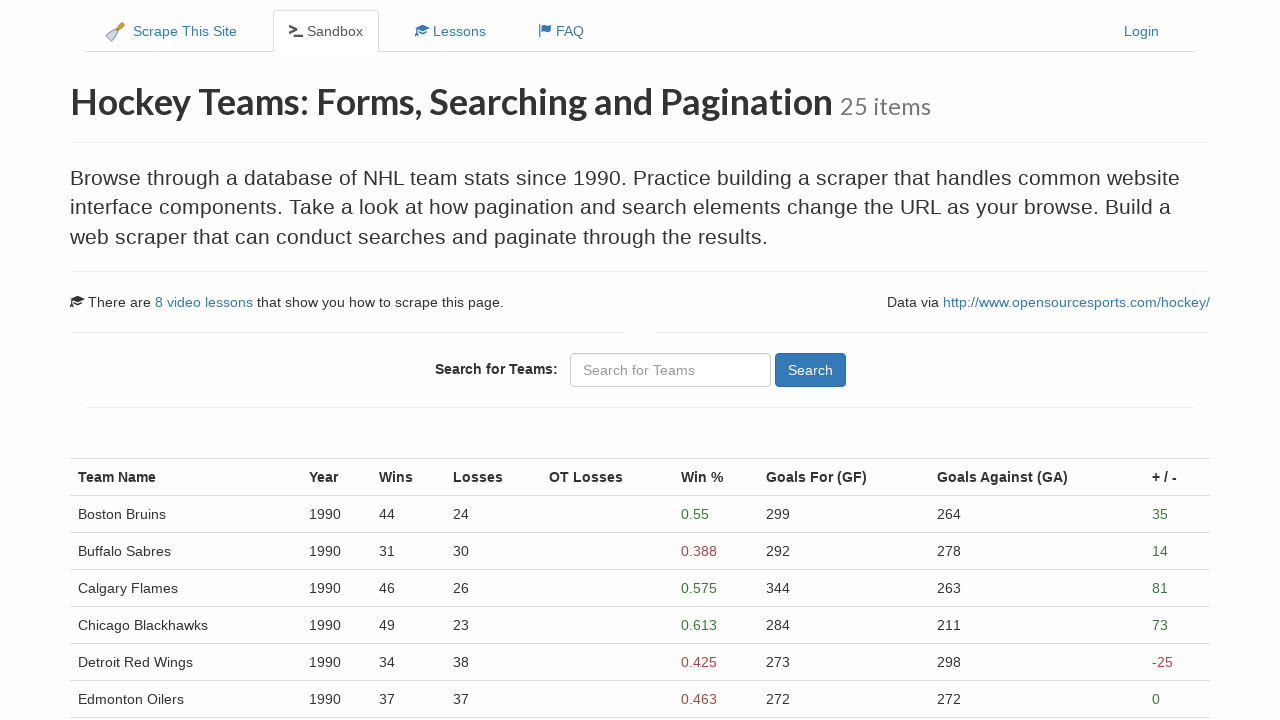

Team names visible on page 1
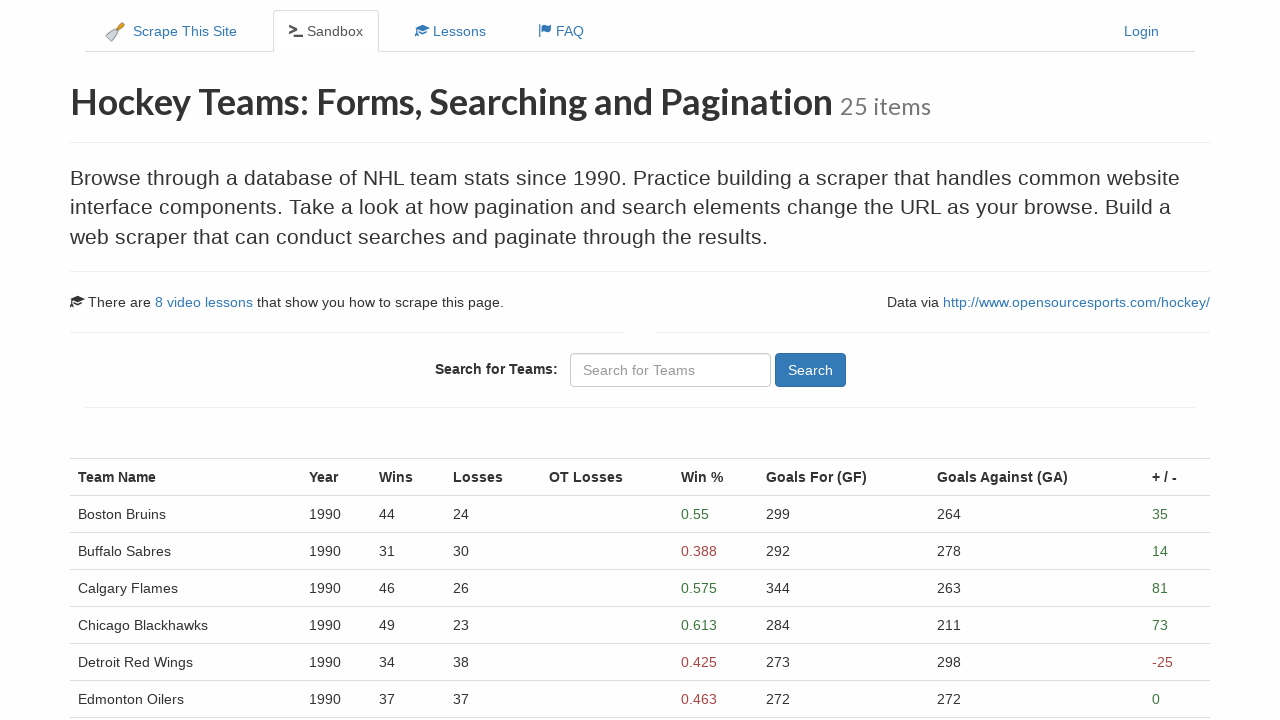

Team years visible on page 1
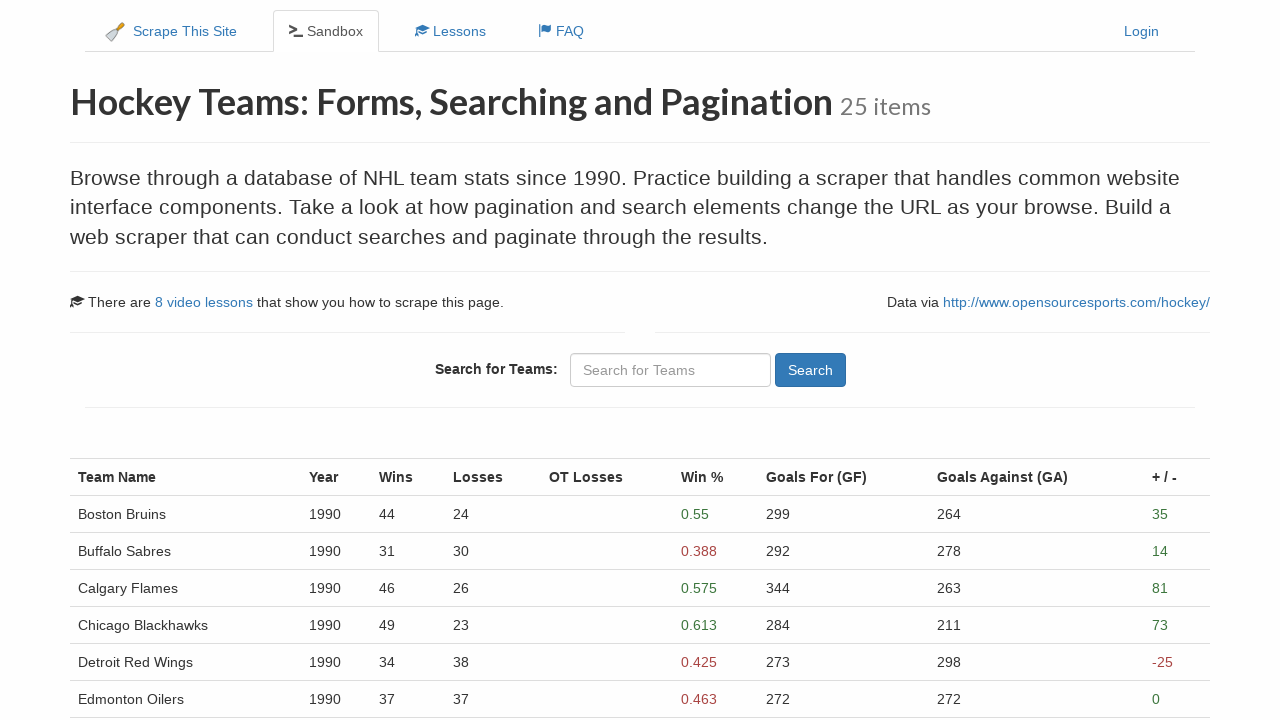

Win percentage data visible on page 1
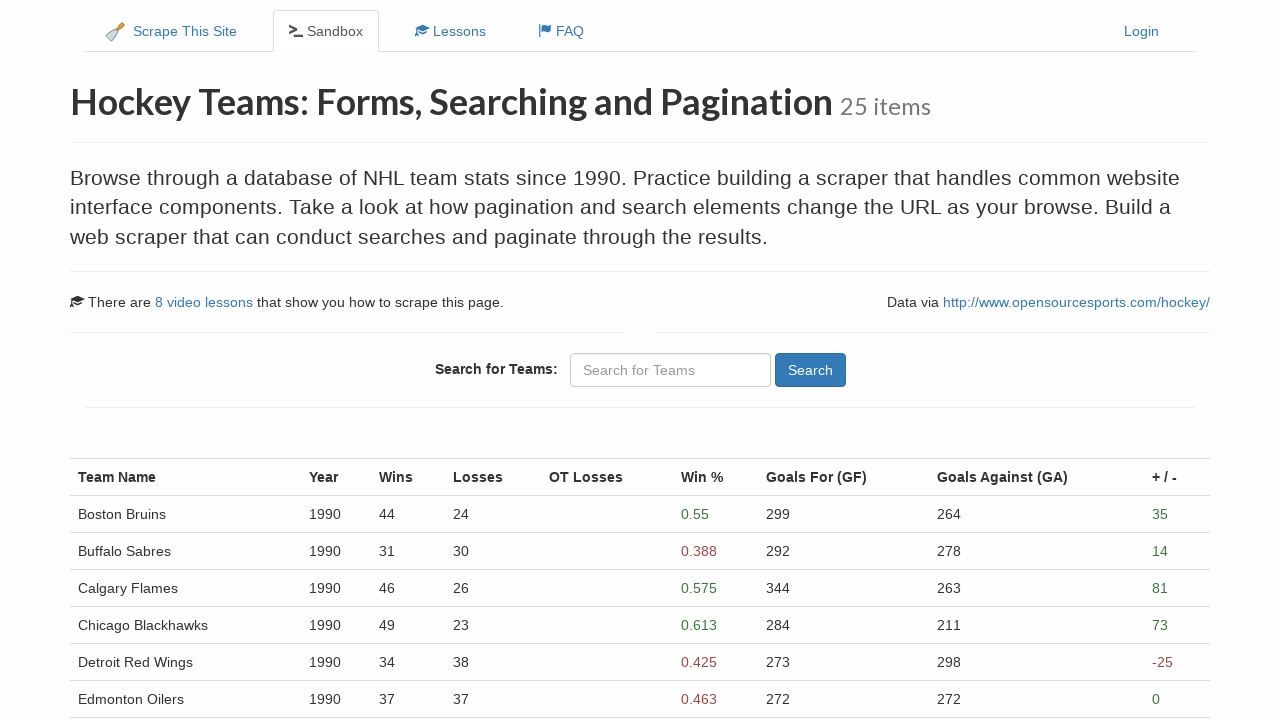

Clicked Next button to navigate from page 1 to page 2 at (101, 548) on xpath=//a[@aria-label='Next']
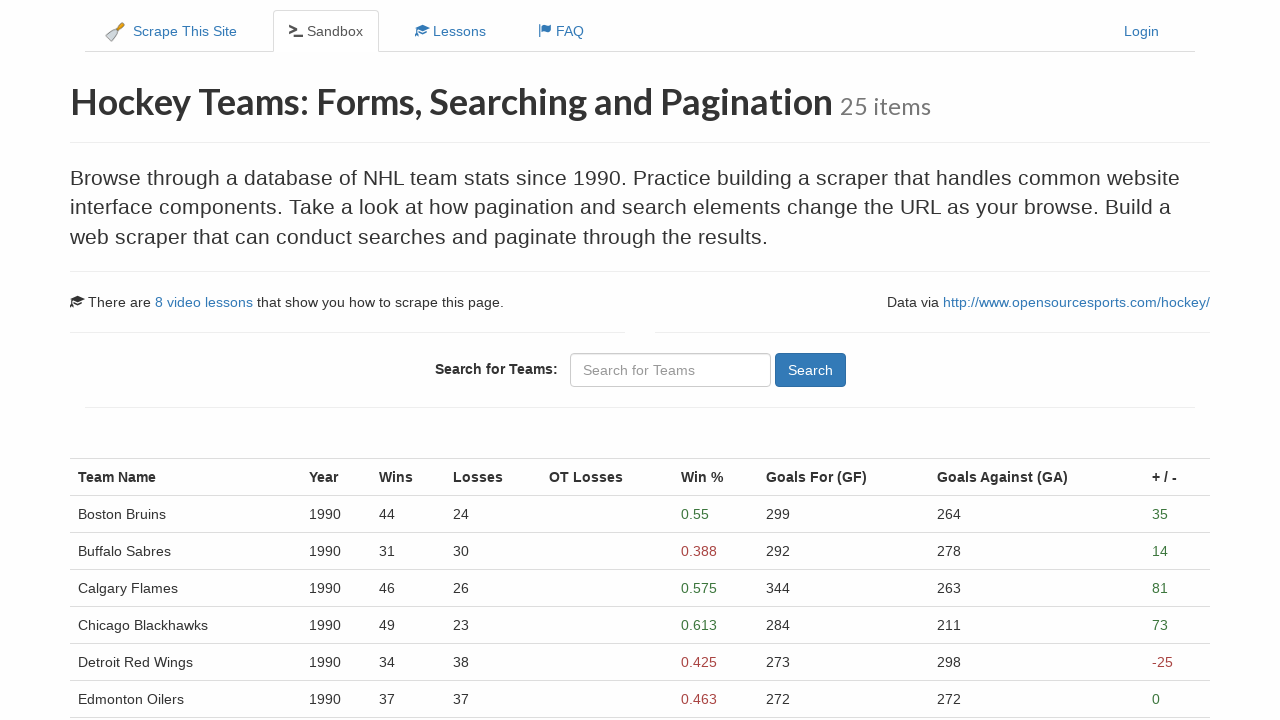

Page 2 loaded after 1 second delay
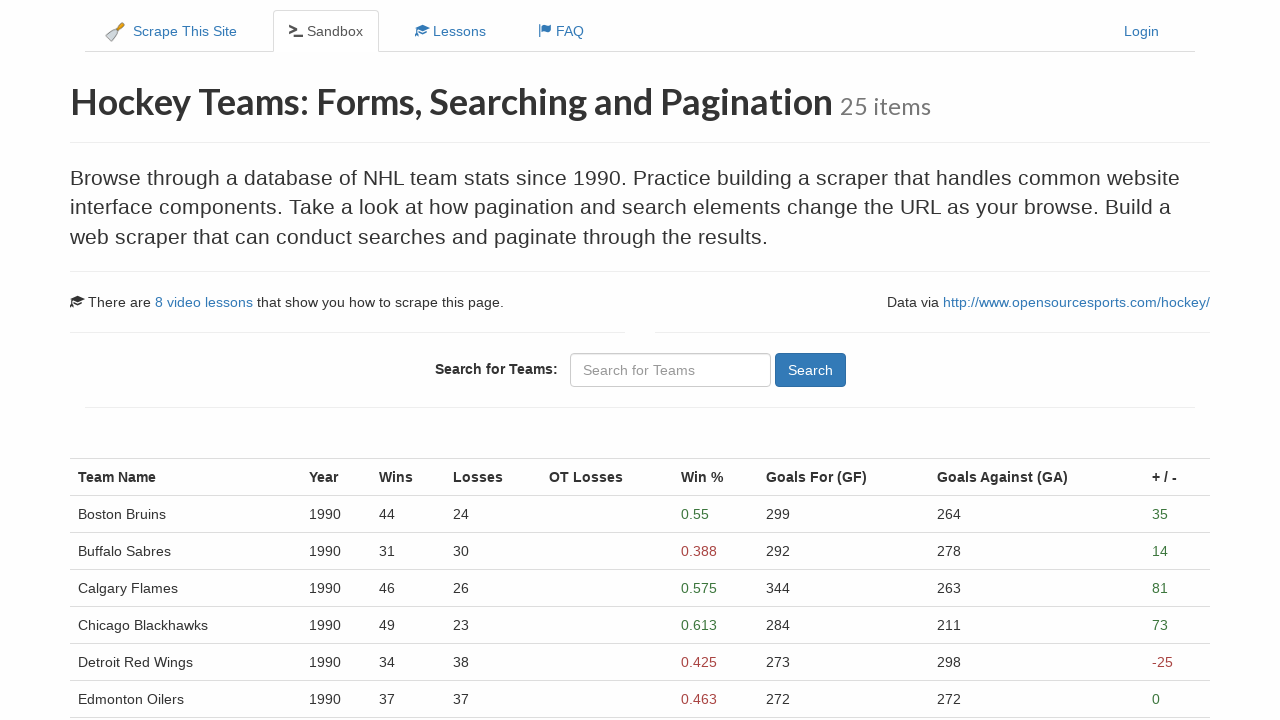

Team names visible on page 2
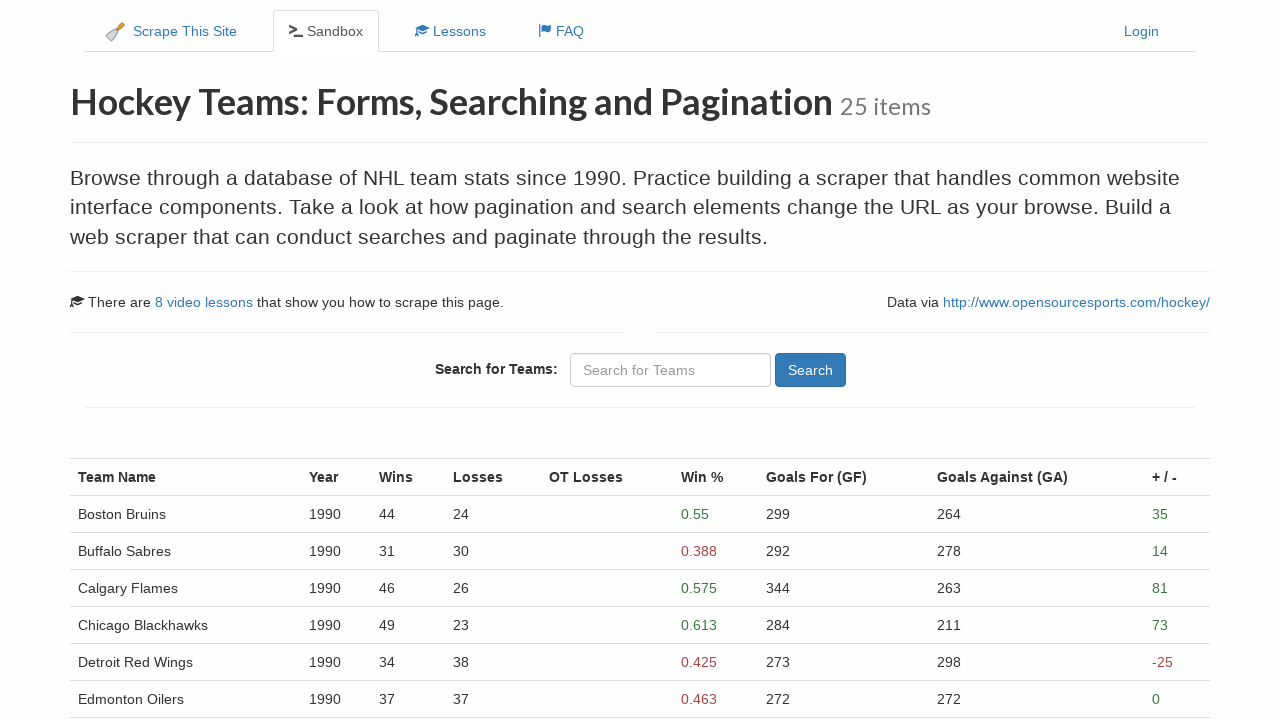

Team years visible on page 2
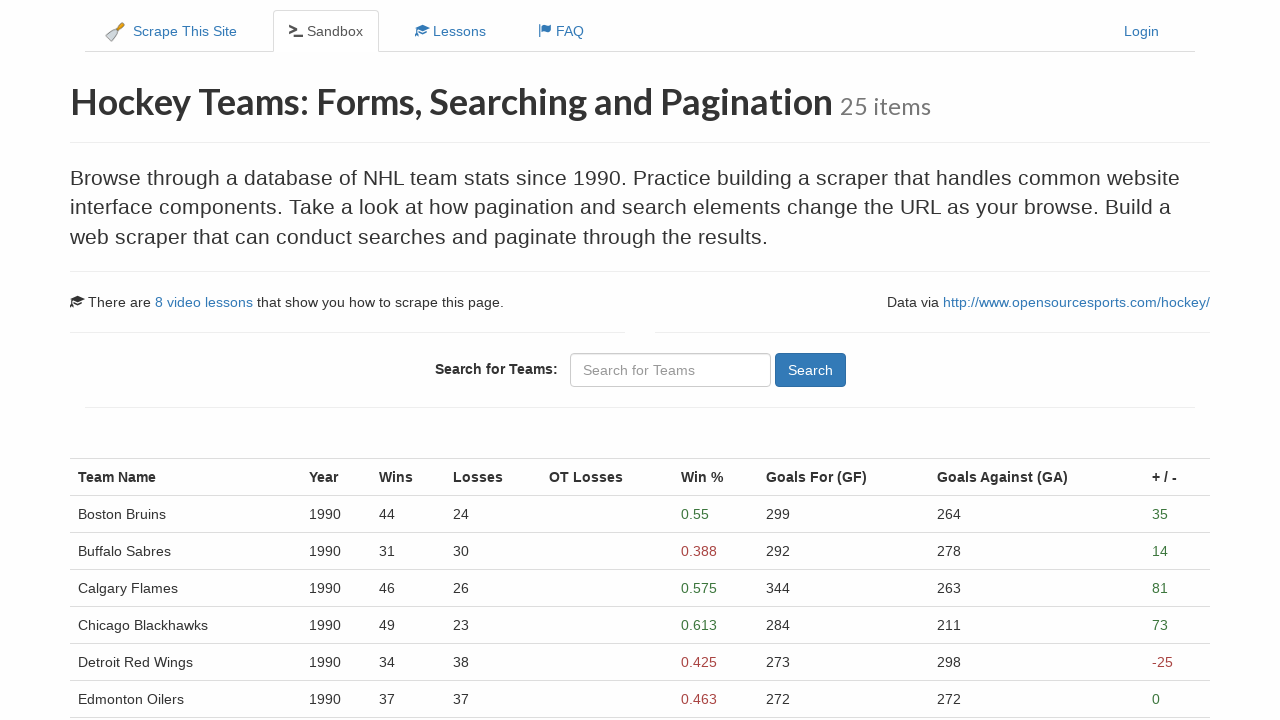

Win percentage data visible on page 2
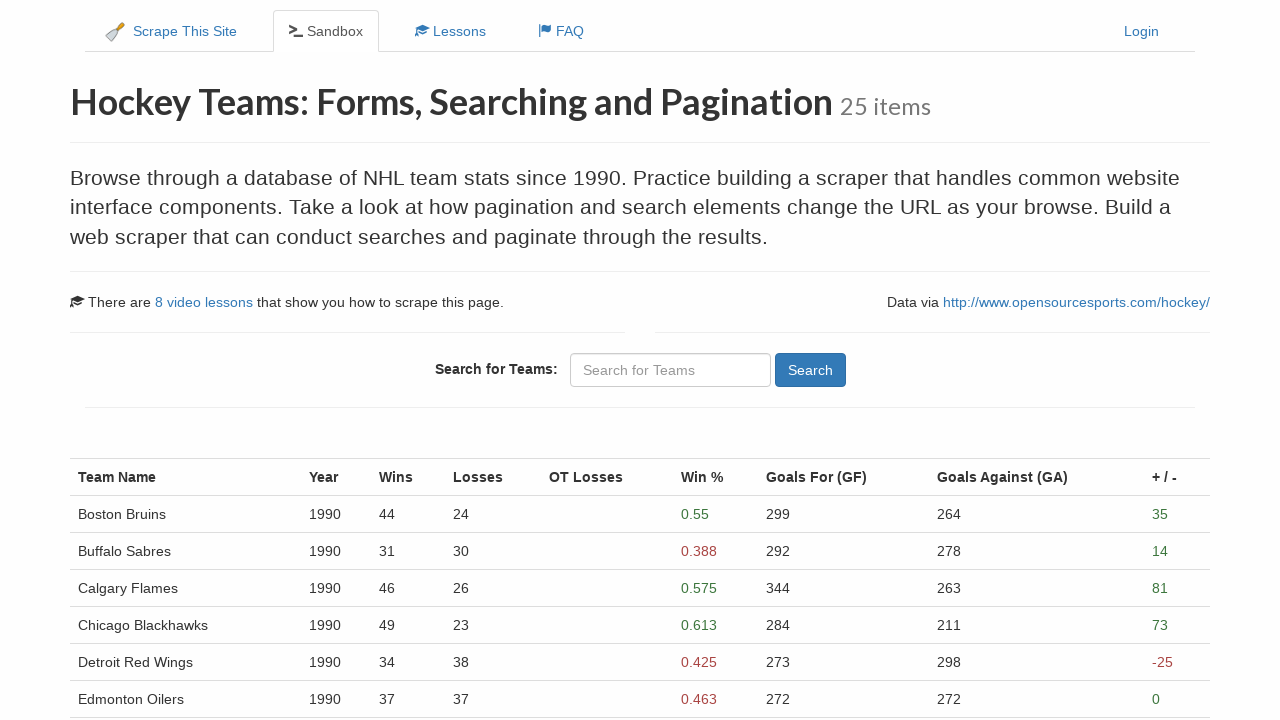

Clicked Next button to navigate from page 2 to page 3 at (101, 548) on xpath=//a[@aria-label='Next']
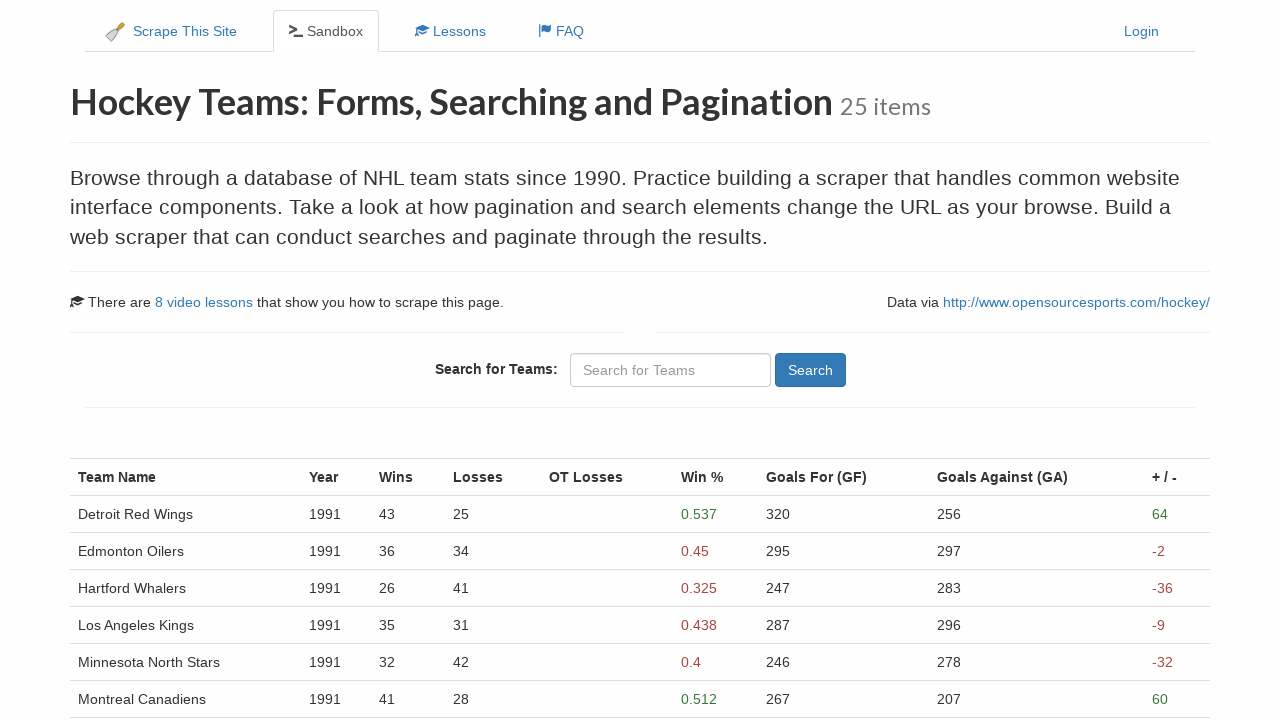

Page 3 loaded after 1 second delay
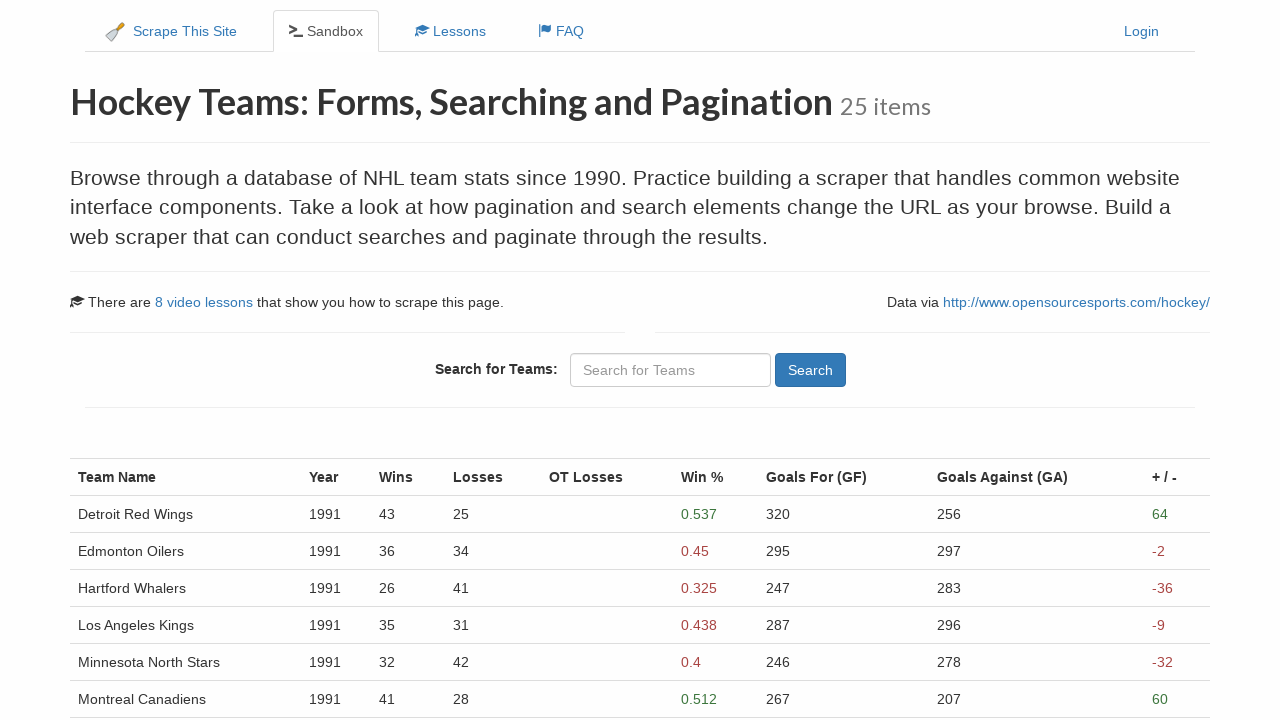

Team names visible on page 3
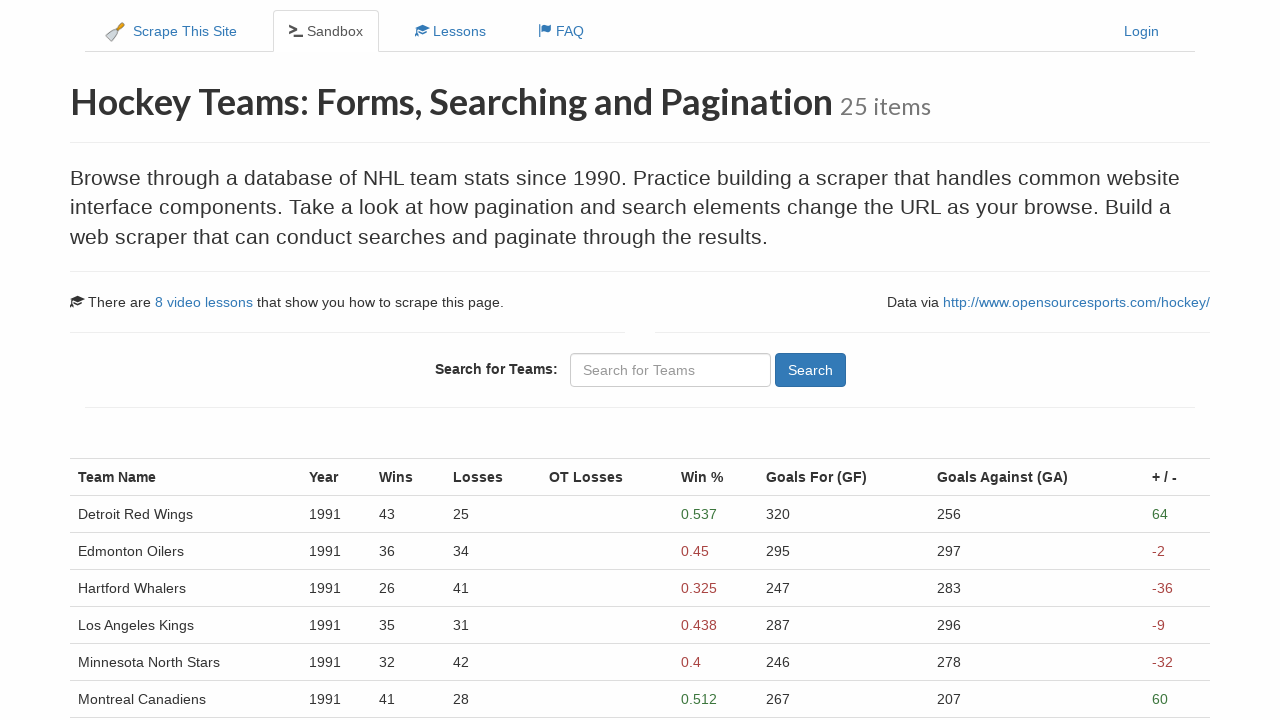

Team years visible on page 3
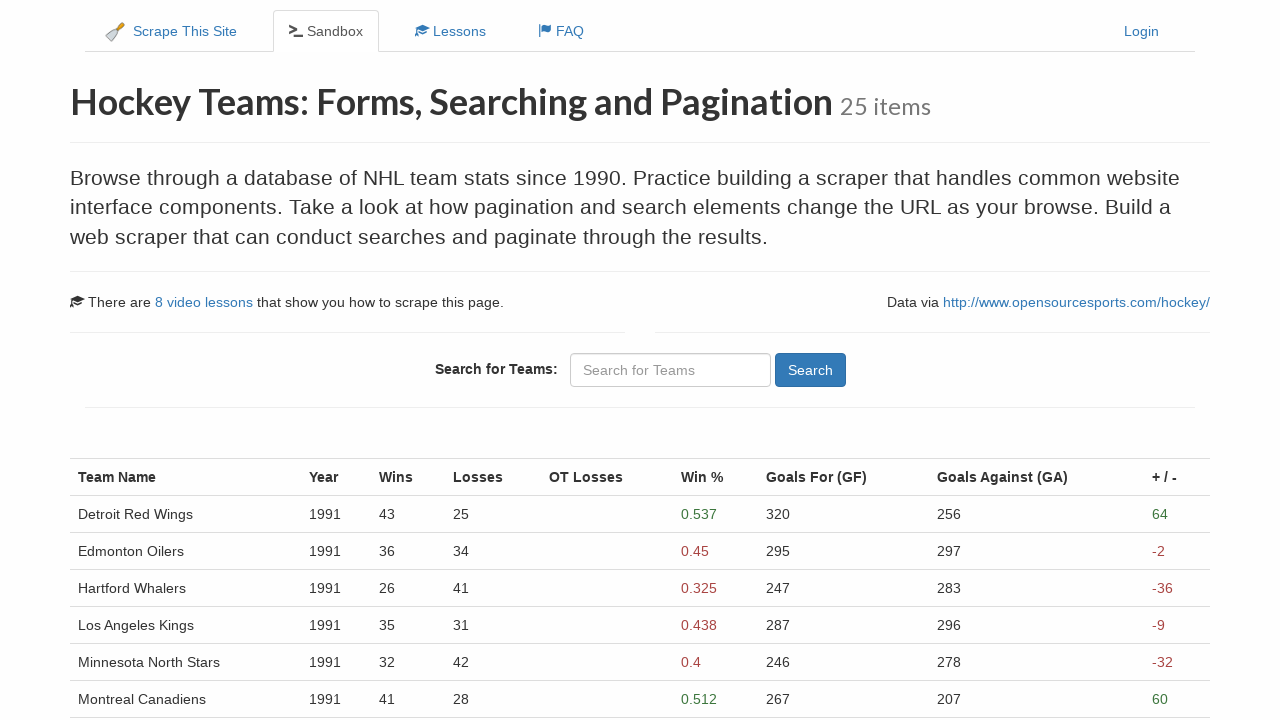

Win percentage data visible on page 3
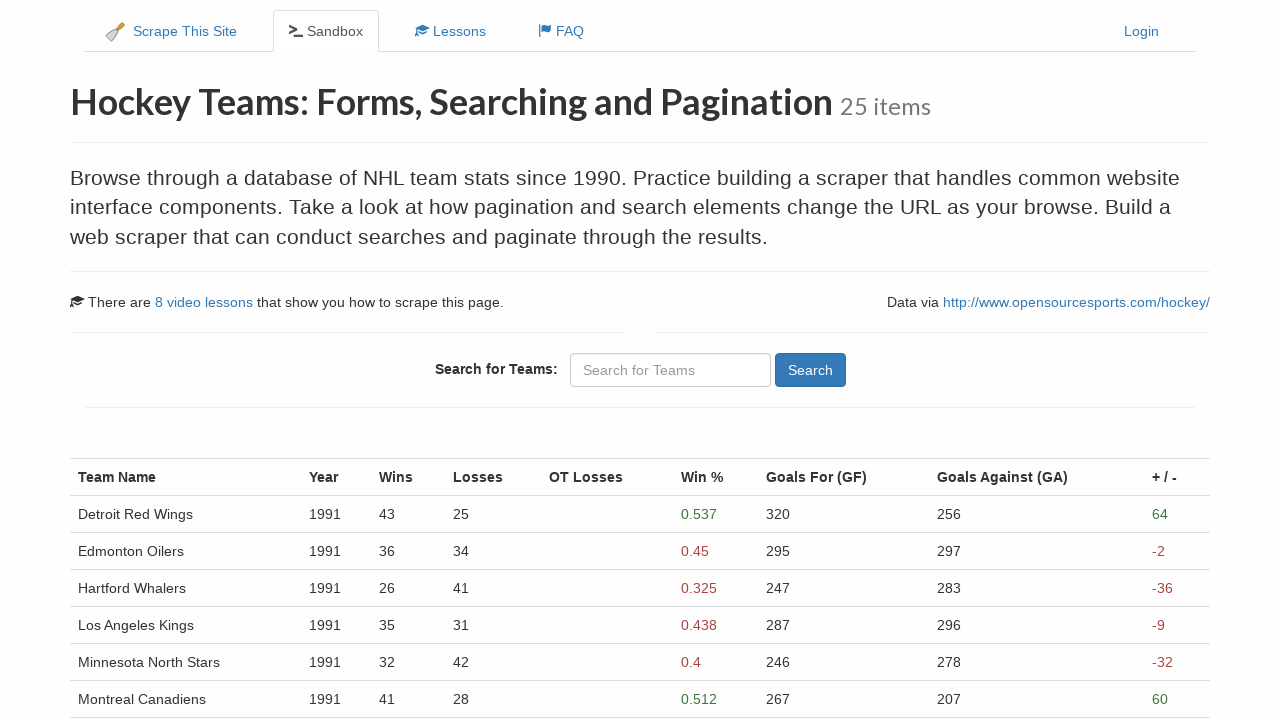

Clicked Next button to navigate from page 3 to page 4 at (142, 548) on xpath=//a[@aria-label='Next']
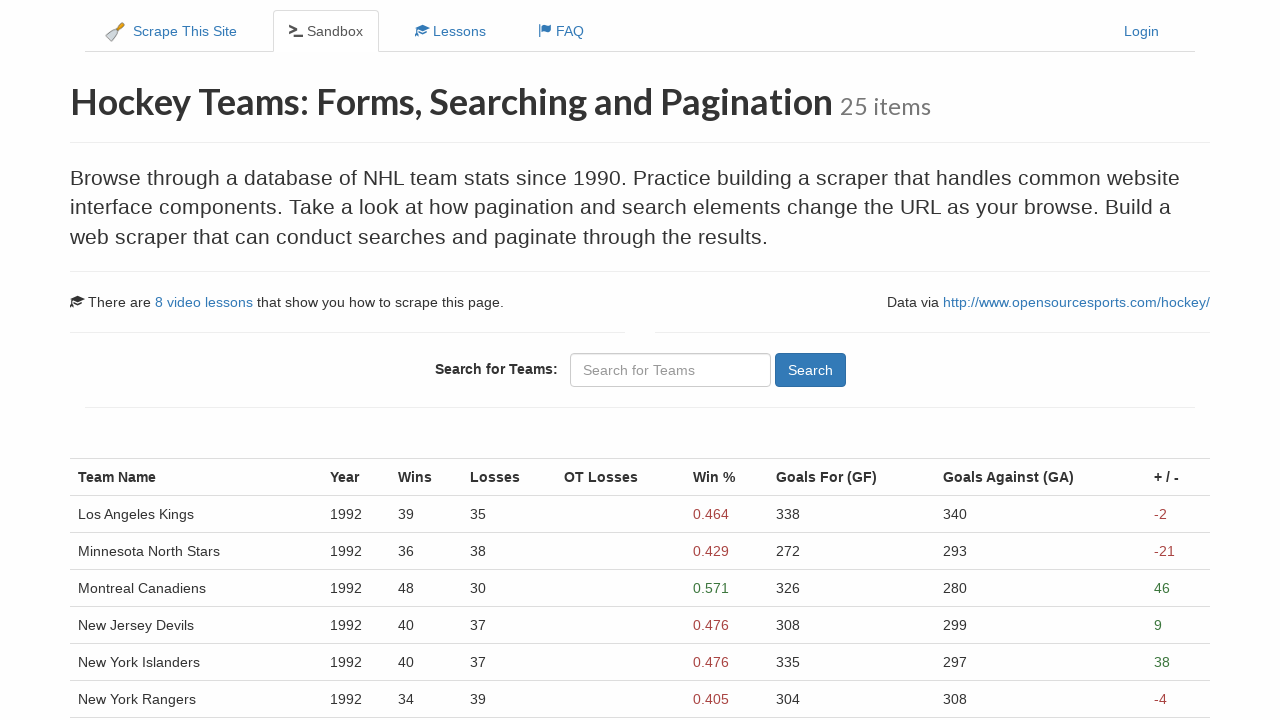

Page 4 loaded after 1 second delay
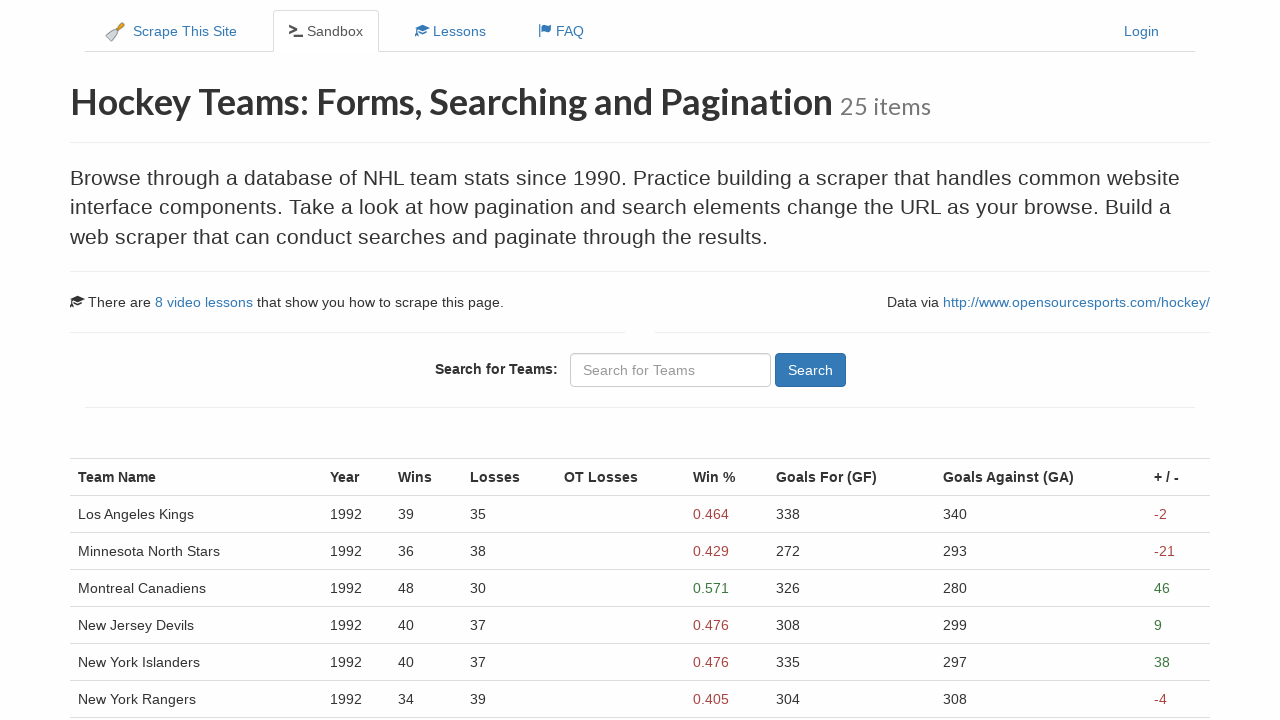

Team names visible on page 4
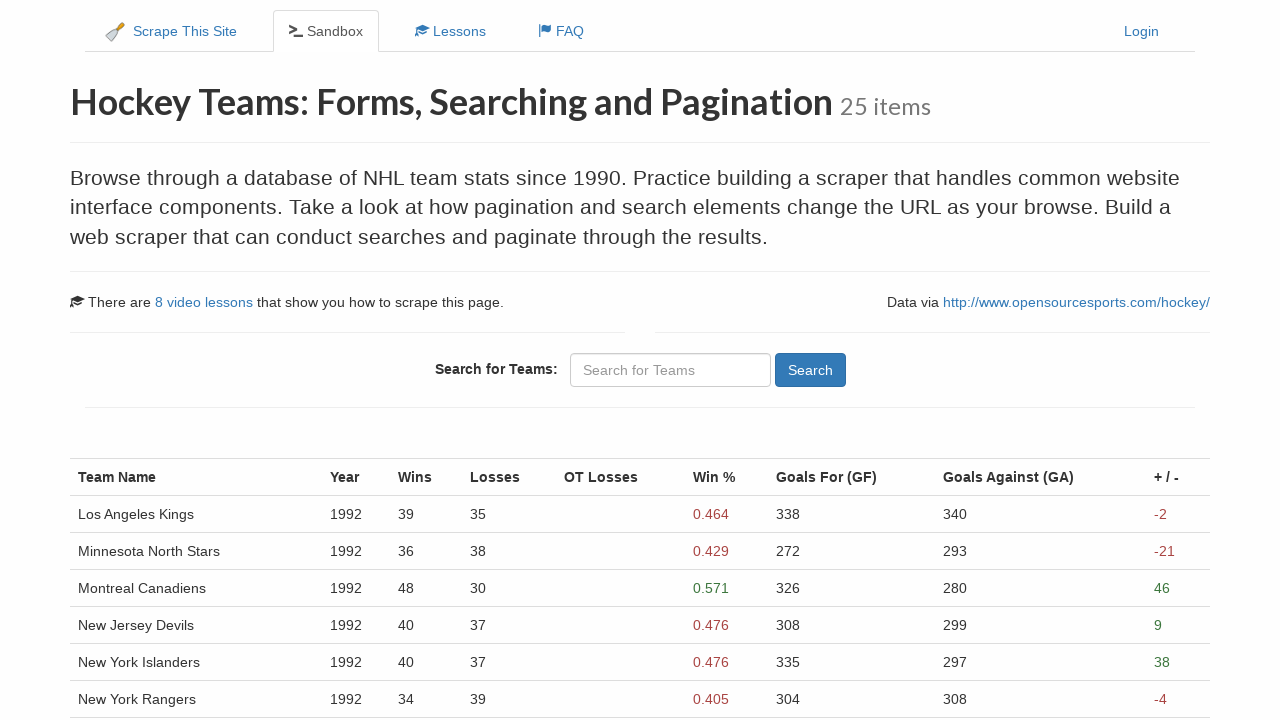

Team years visible on page 4
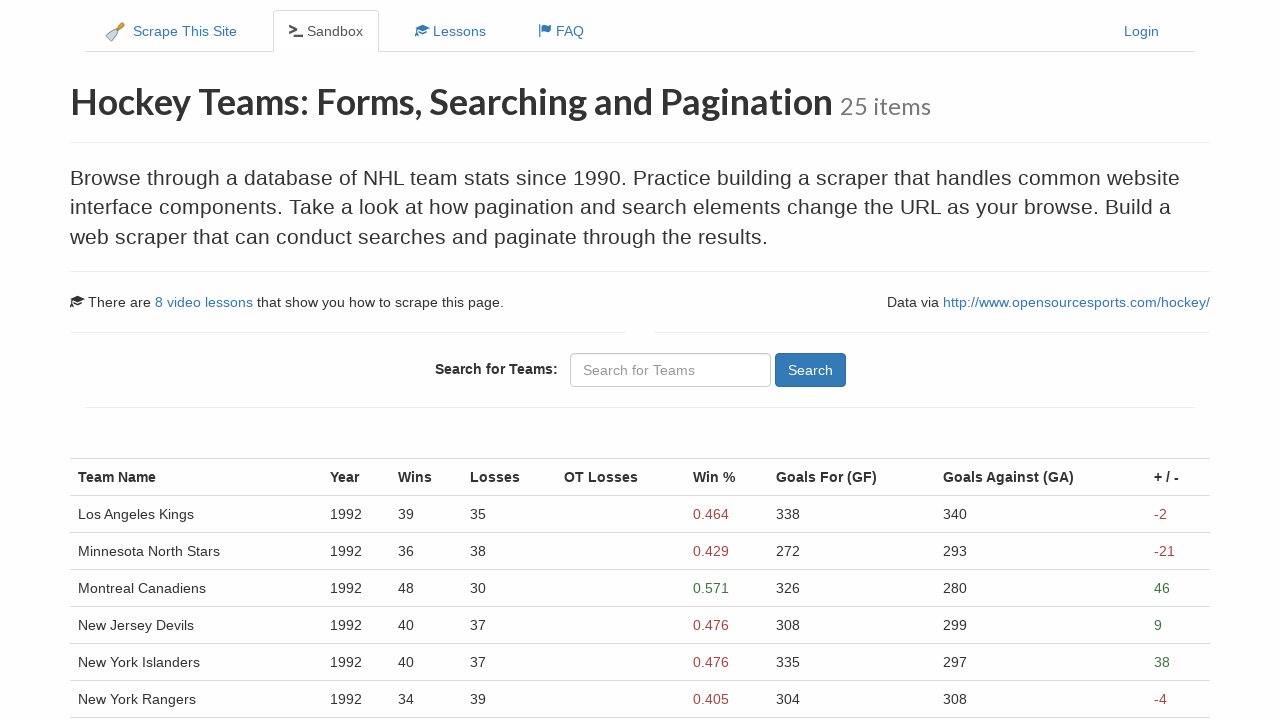

Win percentage data visible on page 4
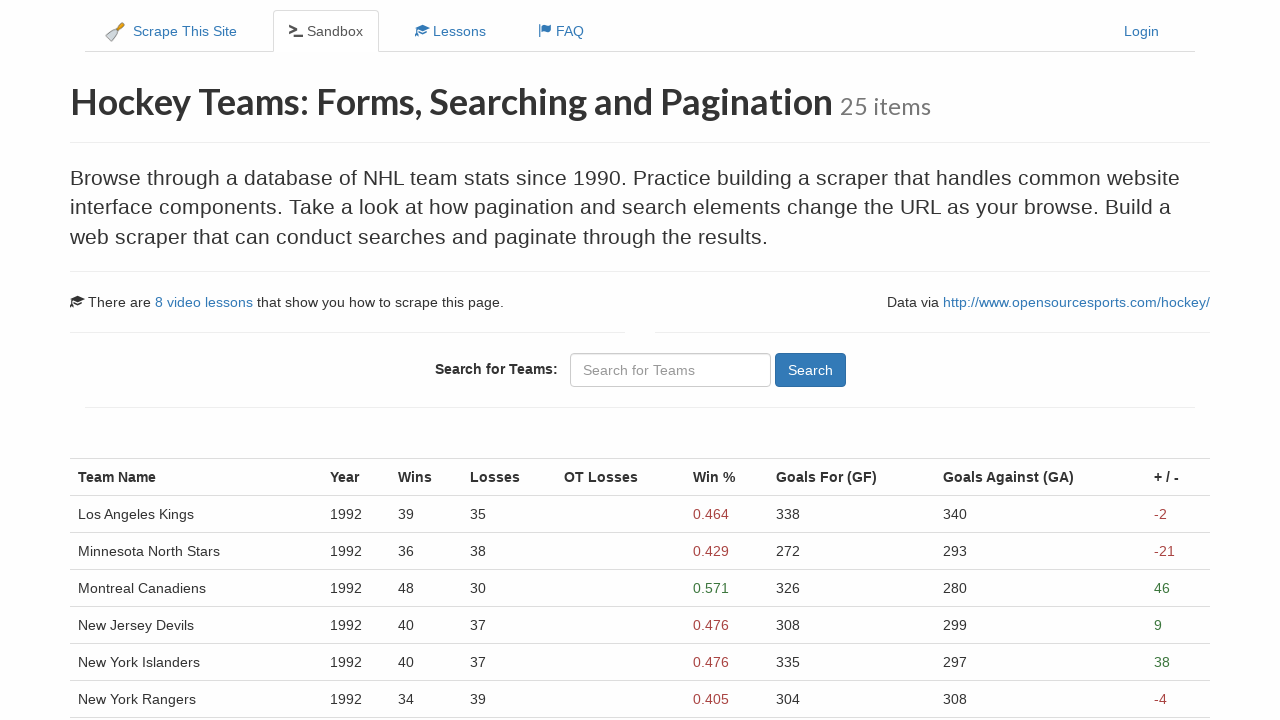

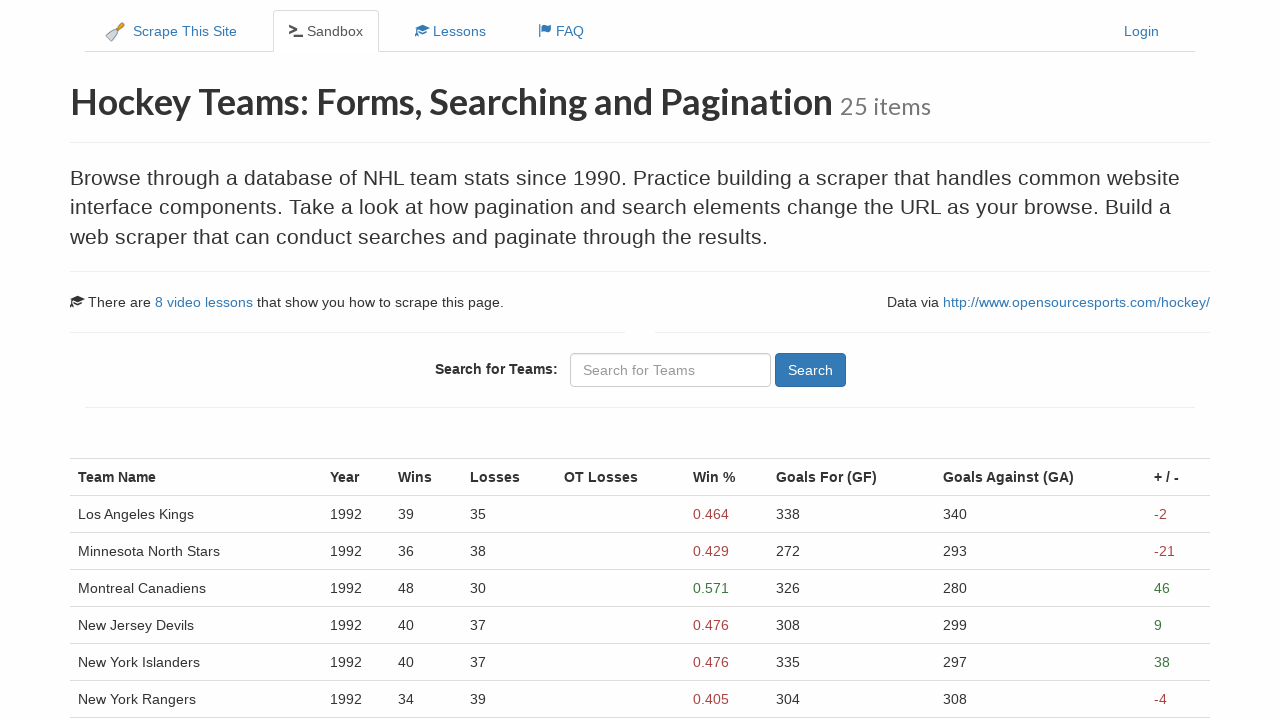